Tests window handling by clicking a link that opens a new window and verifying the new window's title

Starting URL: https://the-internet.herokuapp.com/windows

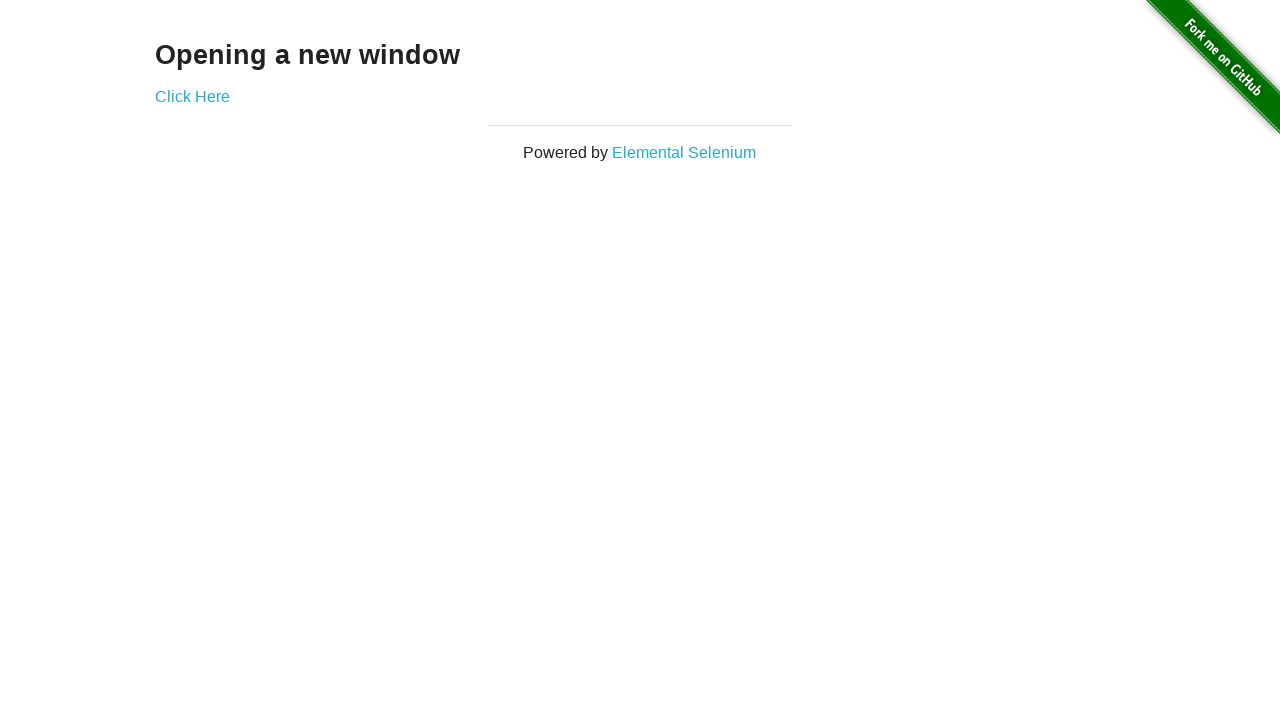

Retrieved heading text from page
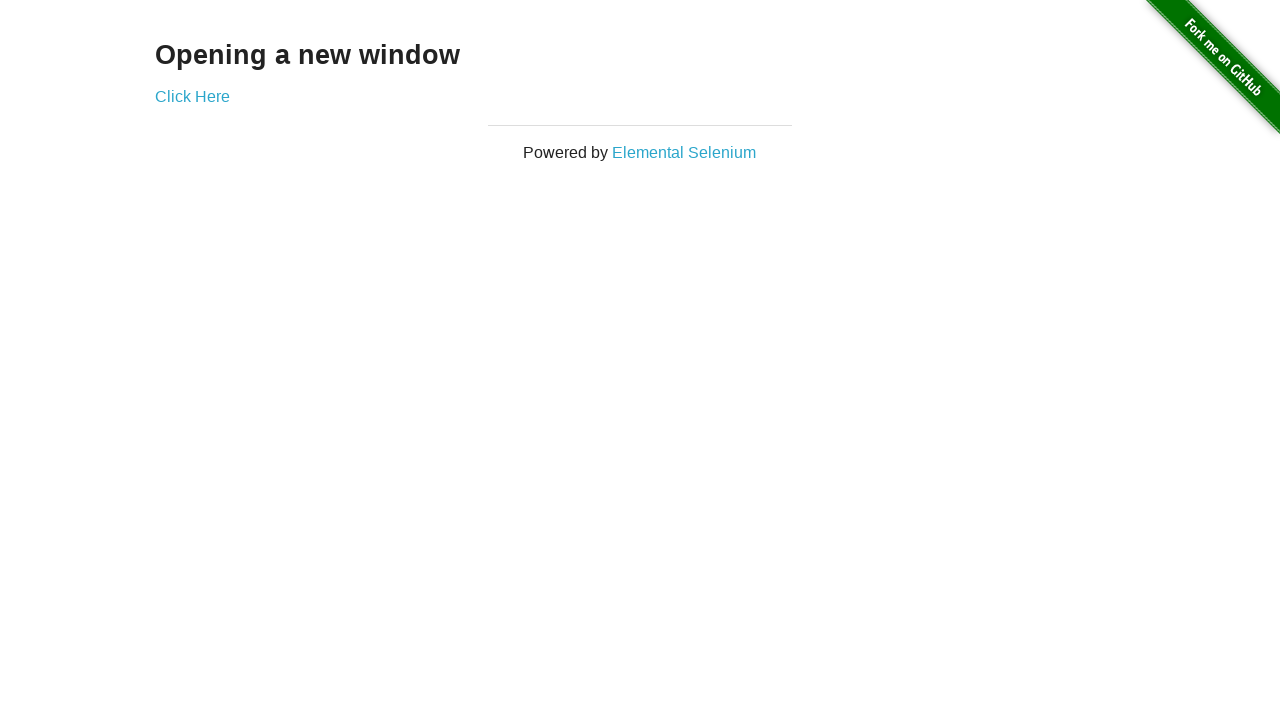

Verified heading text matches 'Opening a new window'
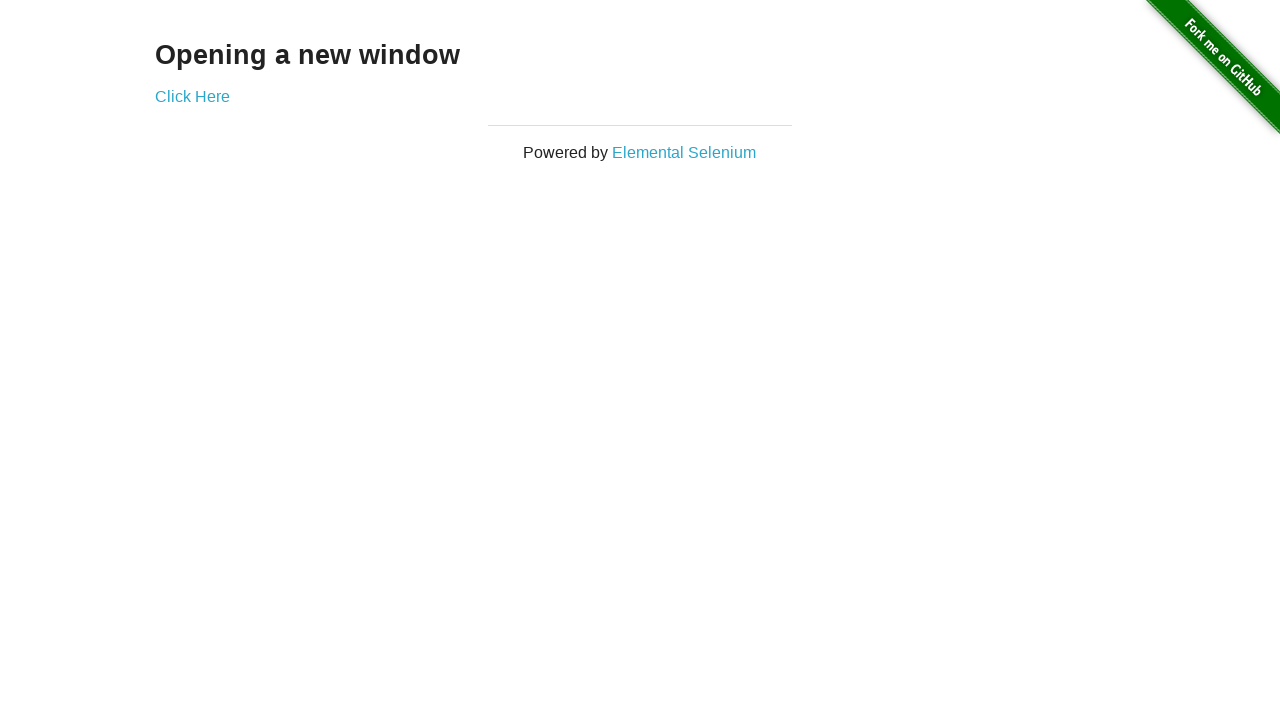

Verified page title is 'The Internet'
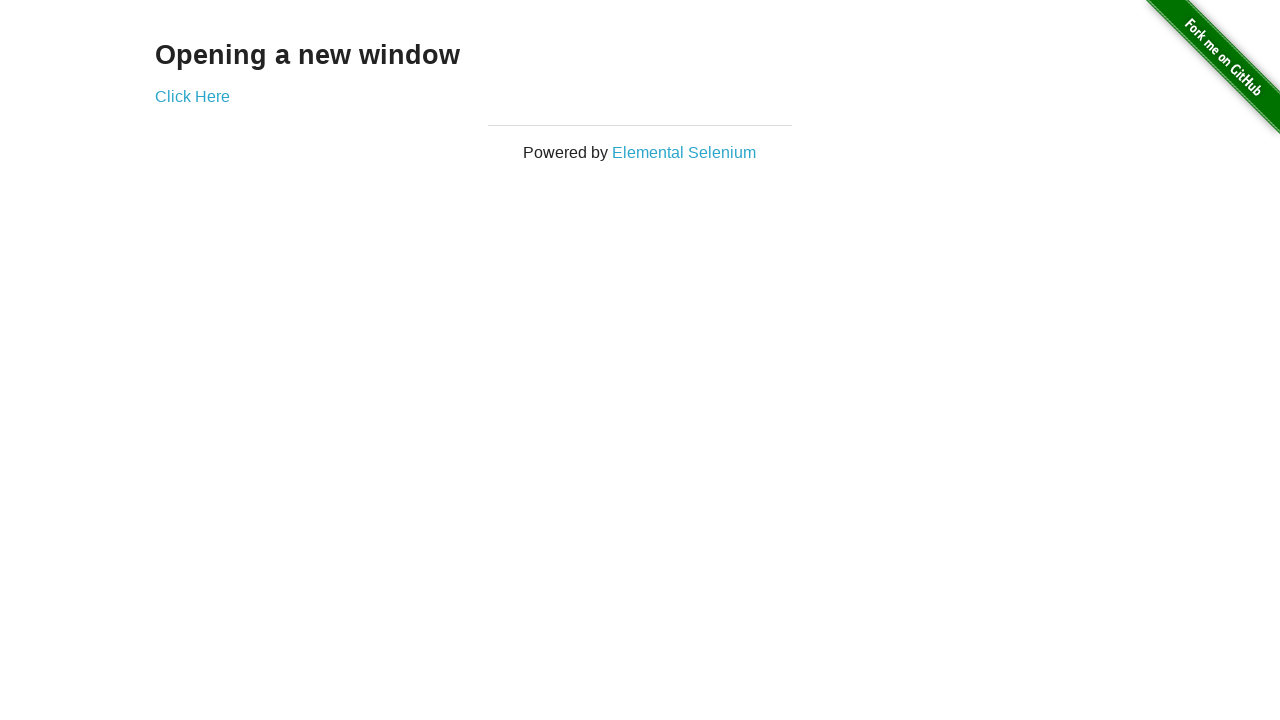

Clicked link to open new window at (192, 96) on xpath=//a[@target='_blank']
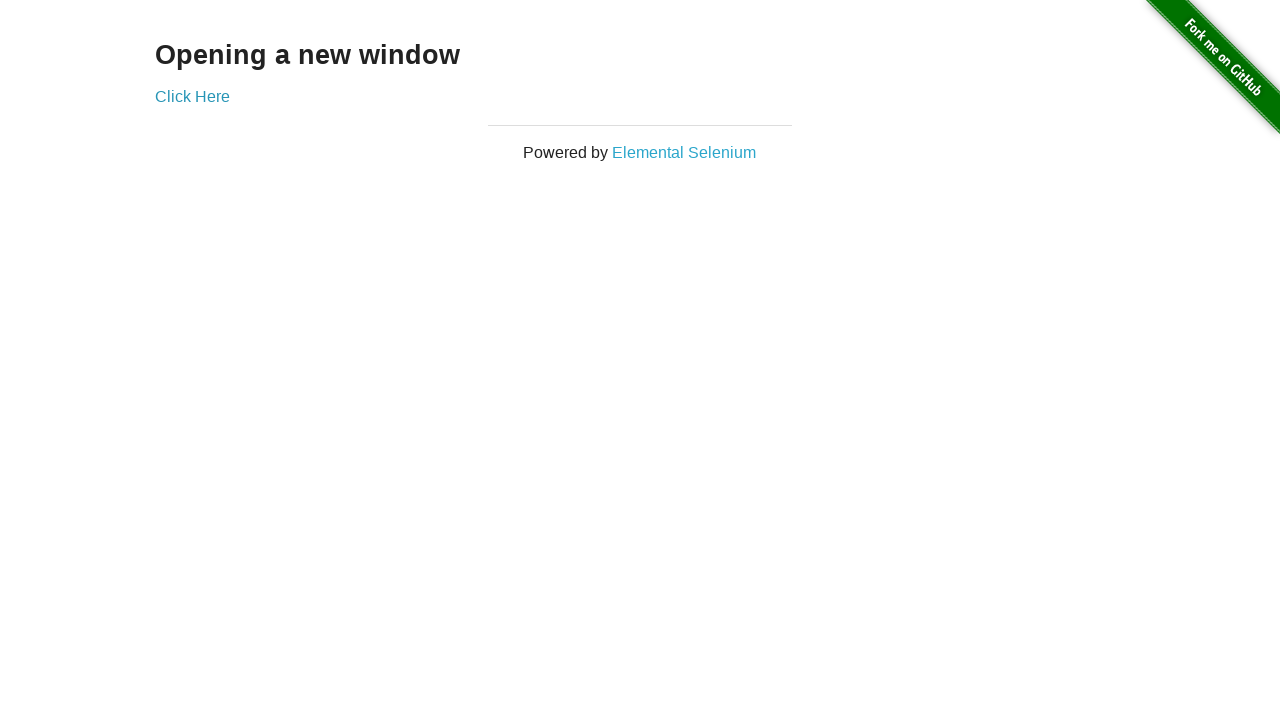

New window loaded and ready
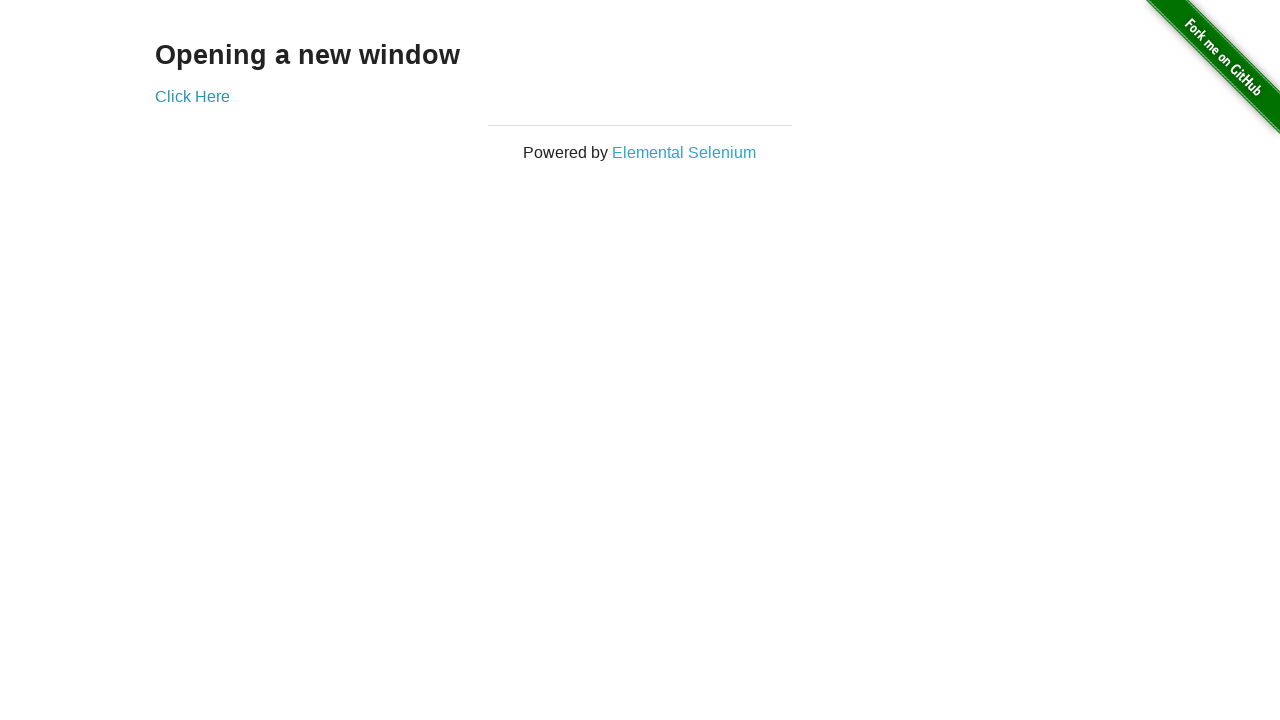

Verified new window title is 'New Window'
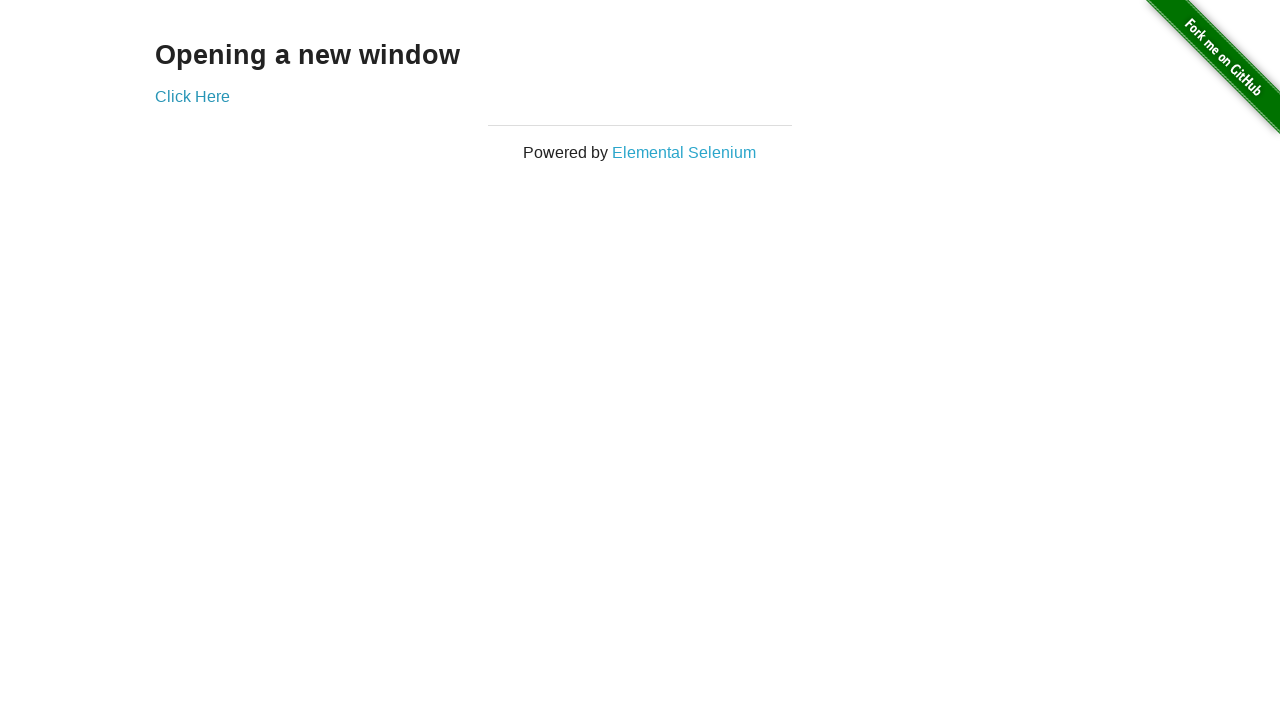

Closed the new window
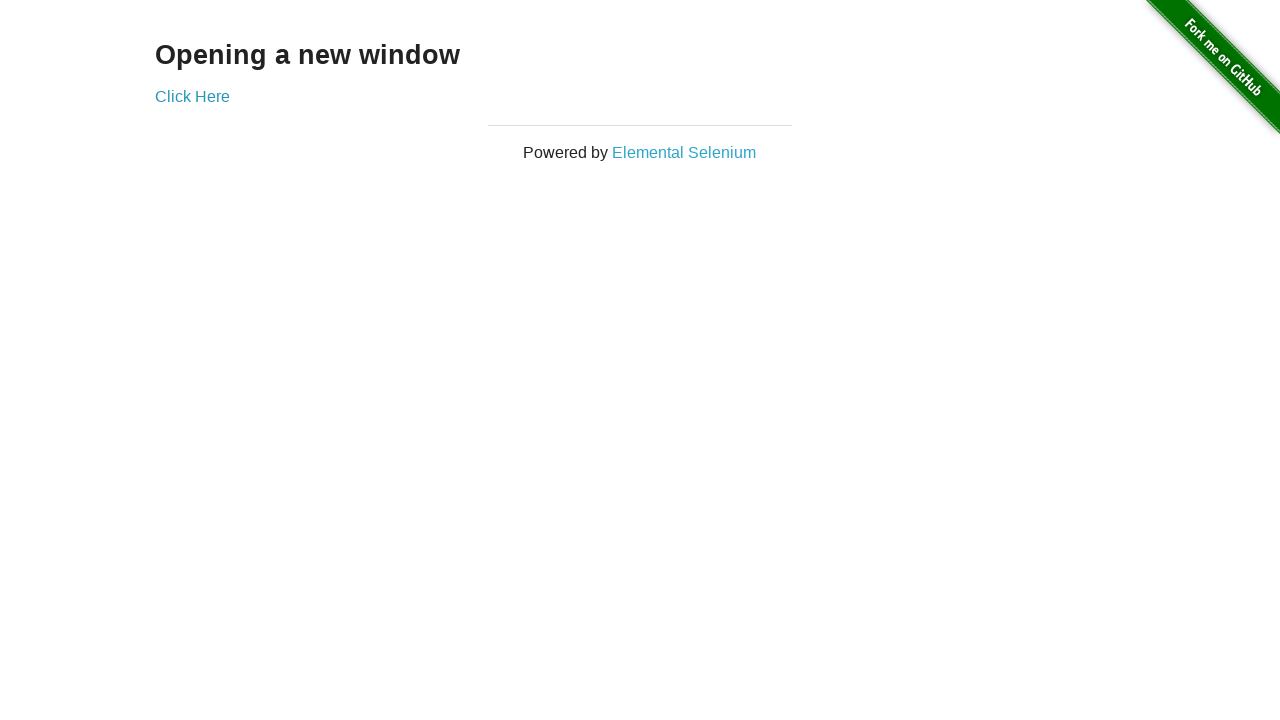

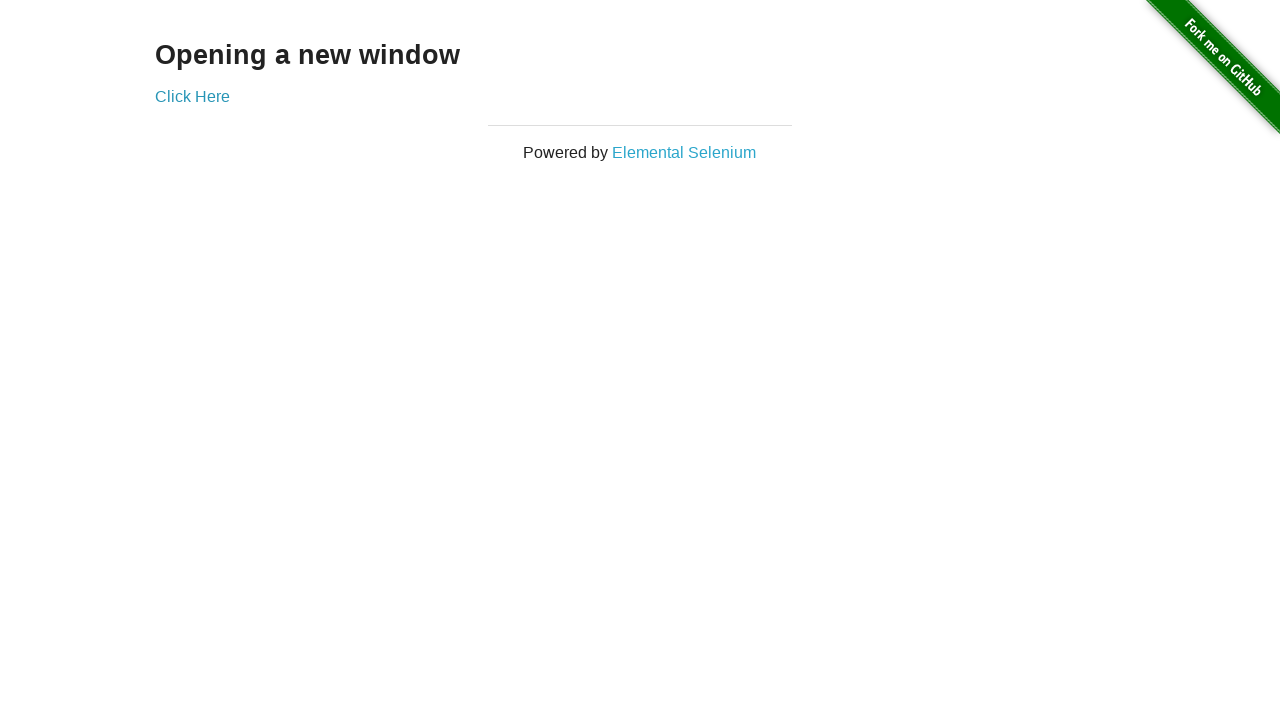